Tests JavaScript confirm dialog functionality by clicking a tab to navigate to the confirm alert section, triggering a confirm dialog, and dismissing it.

Starting URL: https://demo.automationtesting.in/Alerts.html

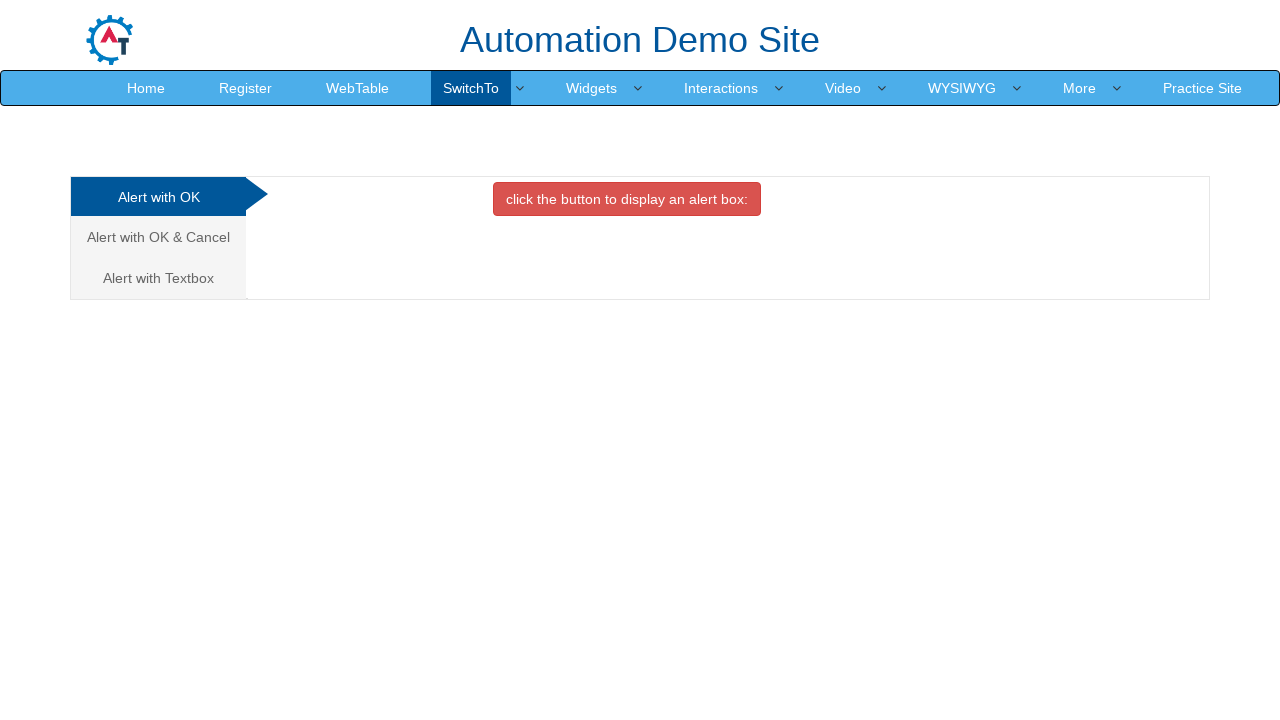

Clicked on the second tab to navigate to confirm alert section at (158, 237) on (//a[@class='analystic'])[2]
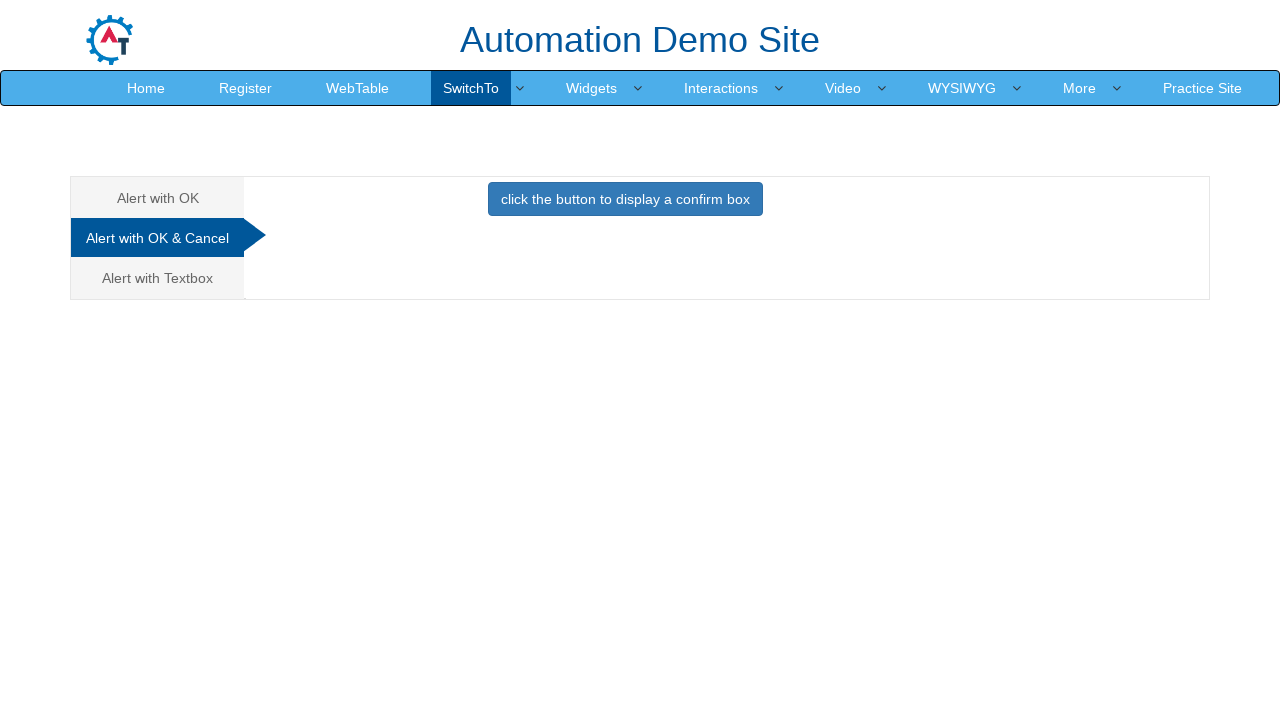

Waited for confirm alert section to load
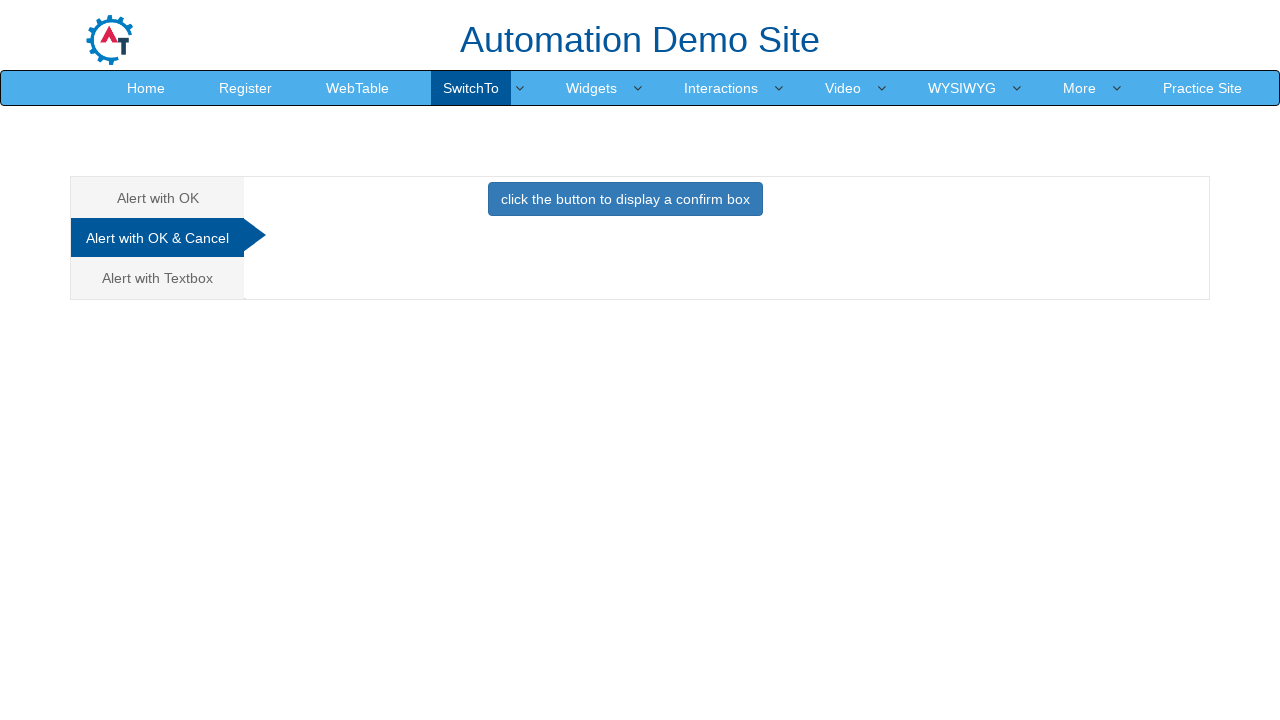

Set up dialog handler to dismiss confirm dialogs
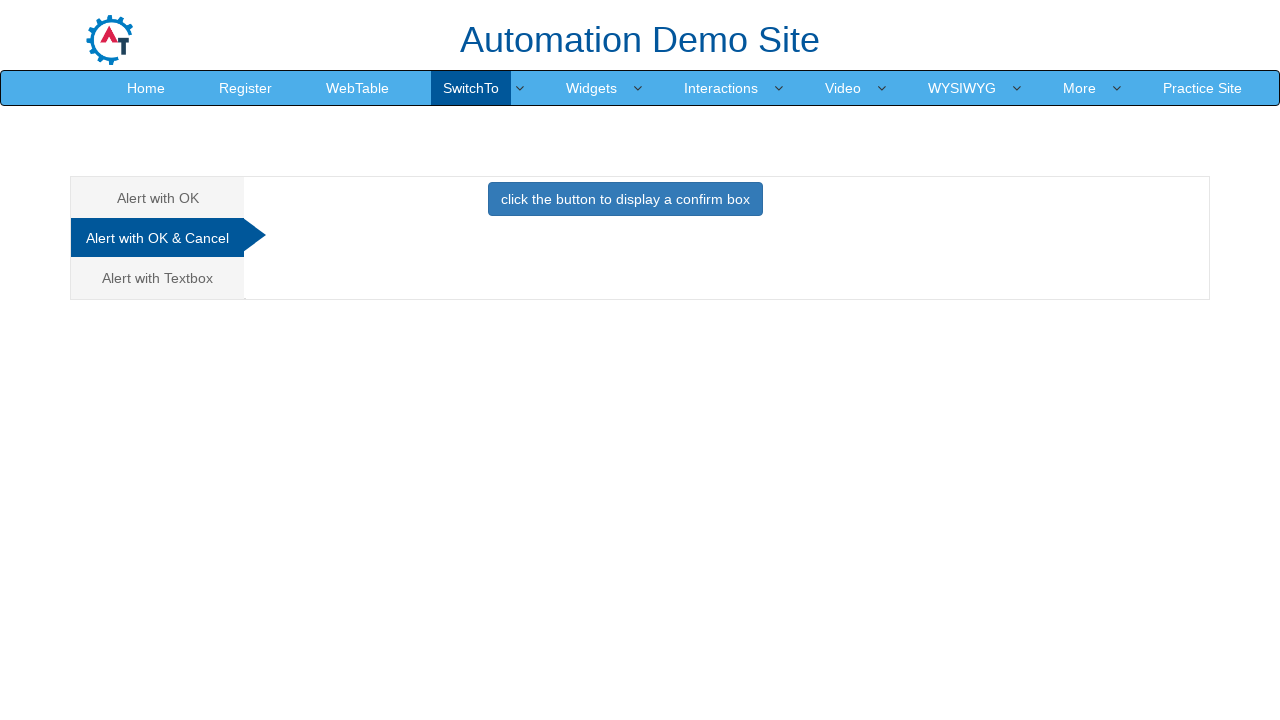

Clicked button to trigger confirm dialog at (625, 199) on button.btn.btn-primary
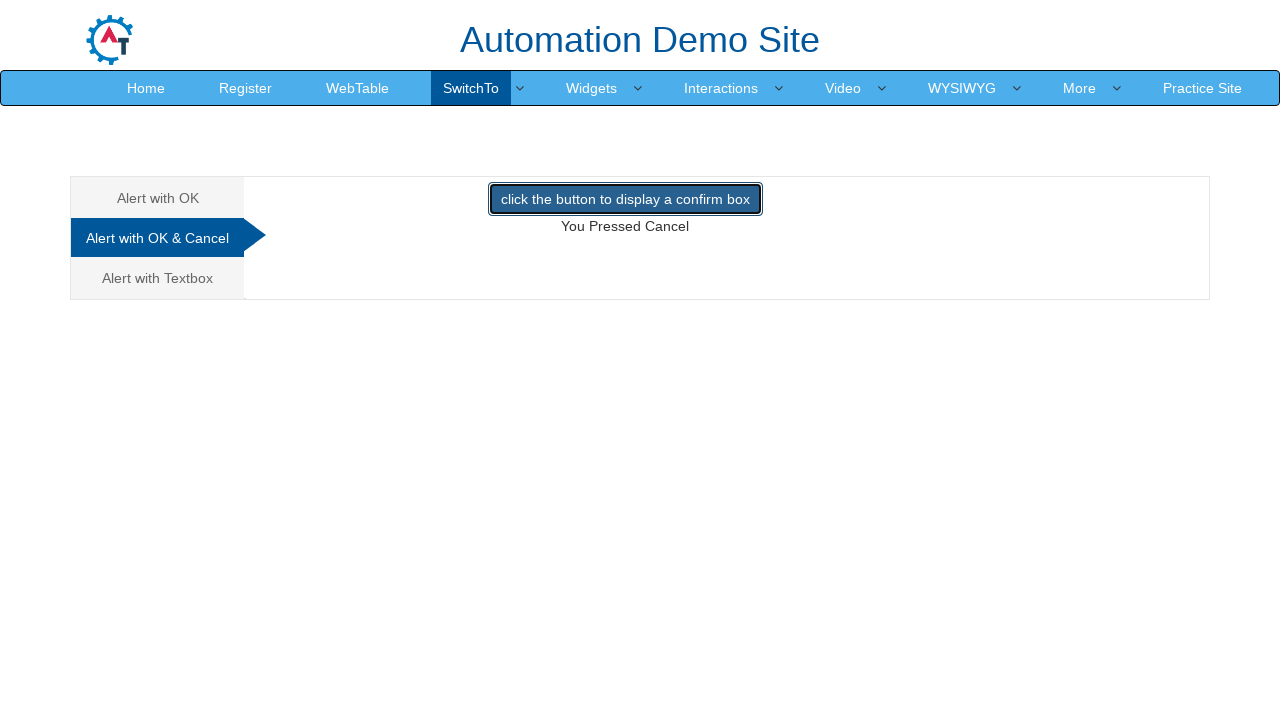

Waited for dialog interaction to complete
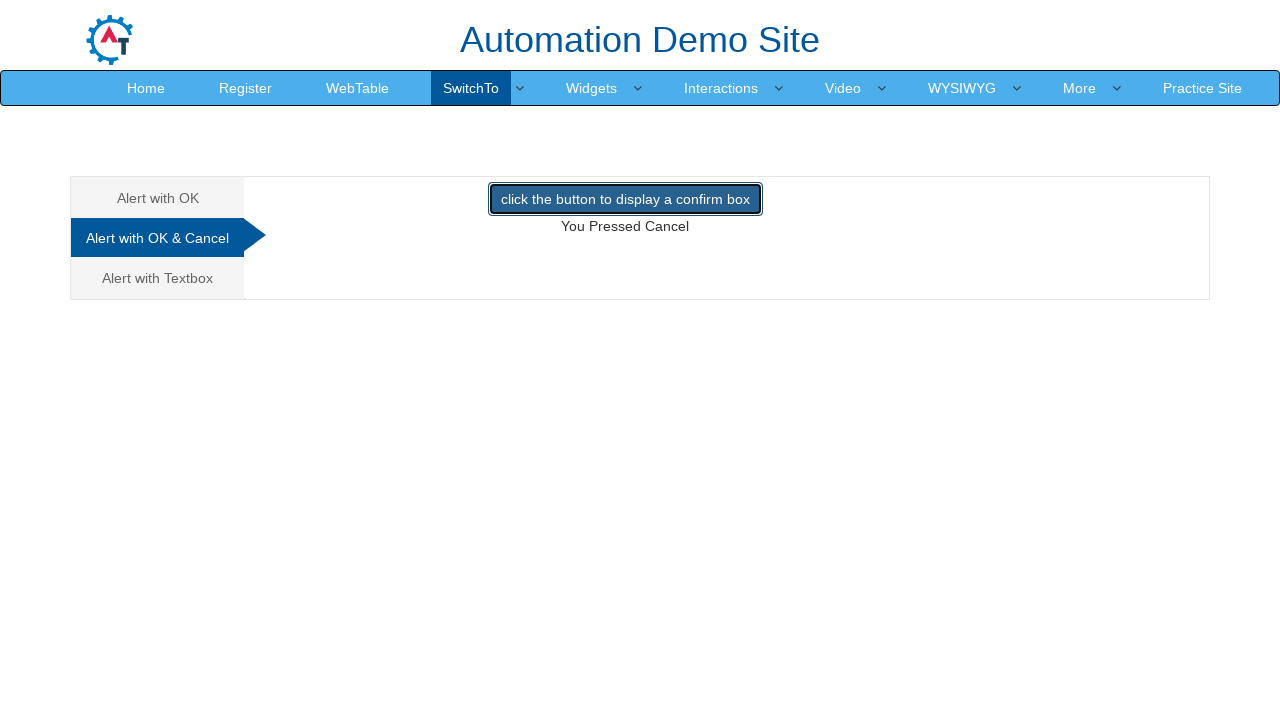

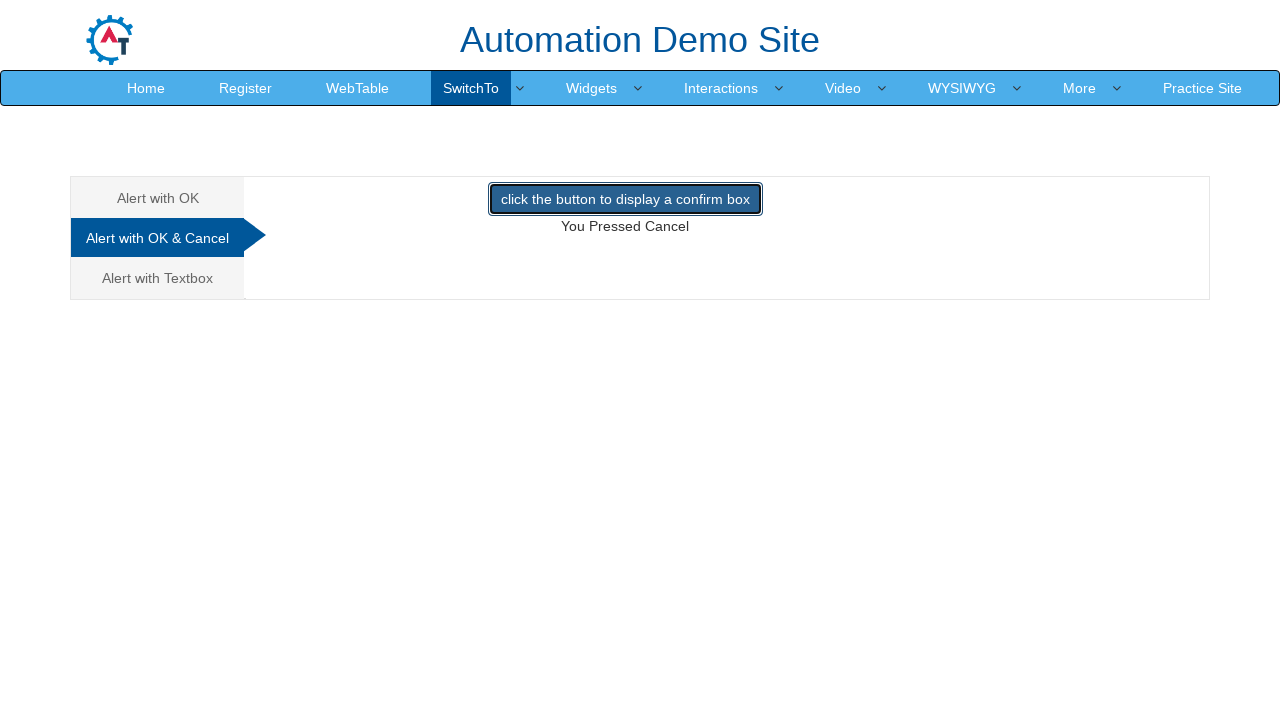